Tests the jQuery UI datepicker widget by switching to an iframe and clicking on the datepicker input field

Starting URL: https://jqueryui.com/datepicker/

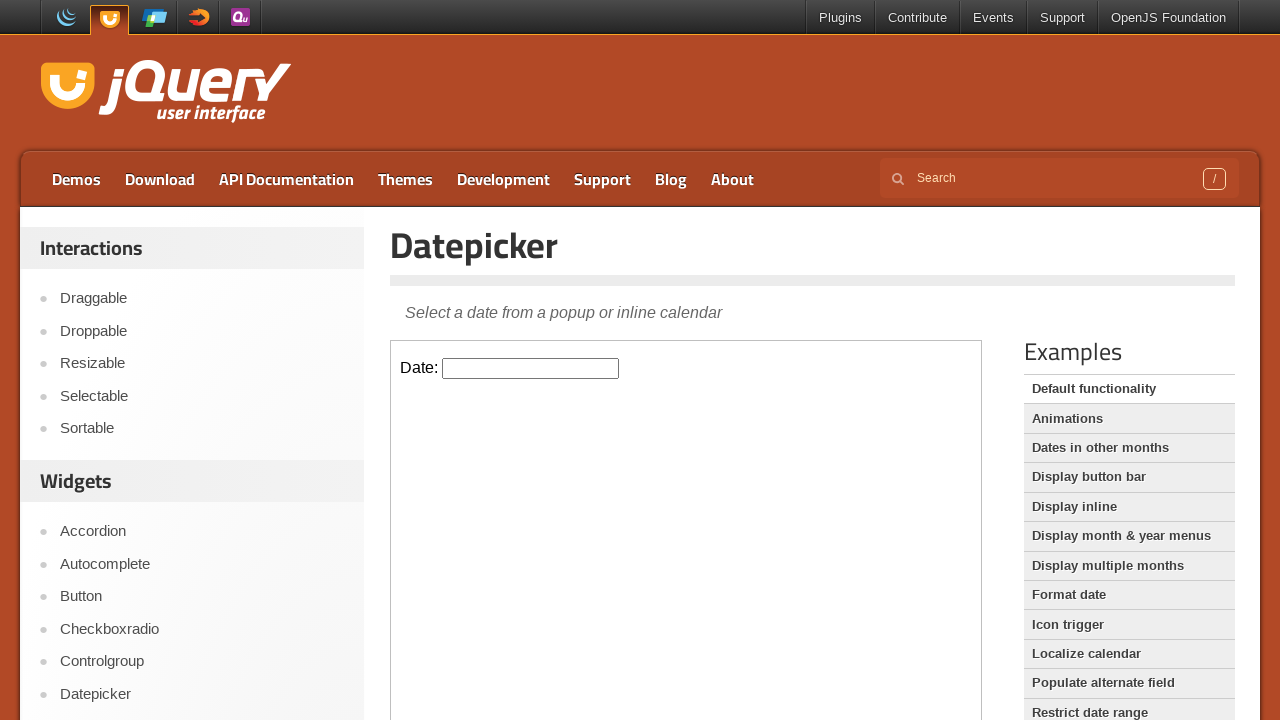

Located the demo iframe containing the datepicker widget
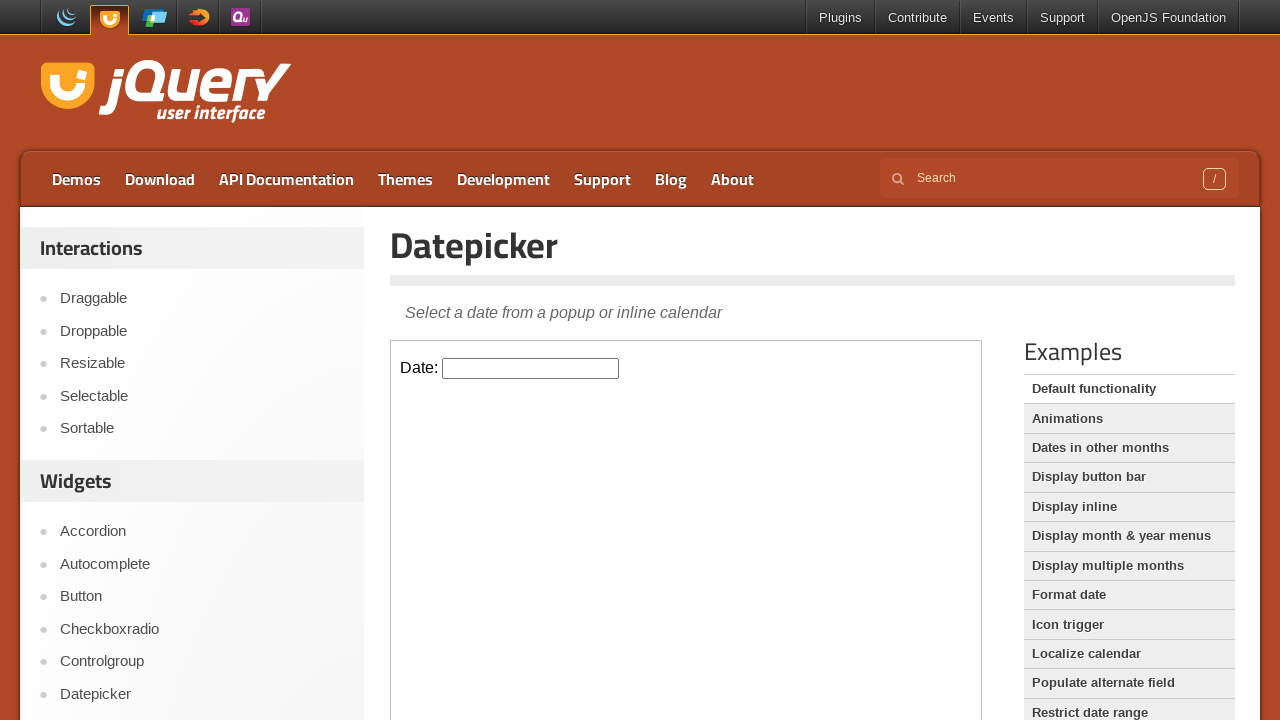

Clicked on the datepicker input field at (531, 368) on .demo-frame >> internal:control=enter-frame >> #datepicker
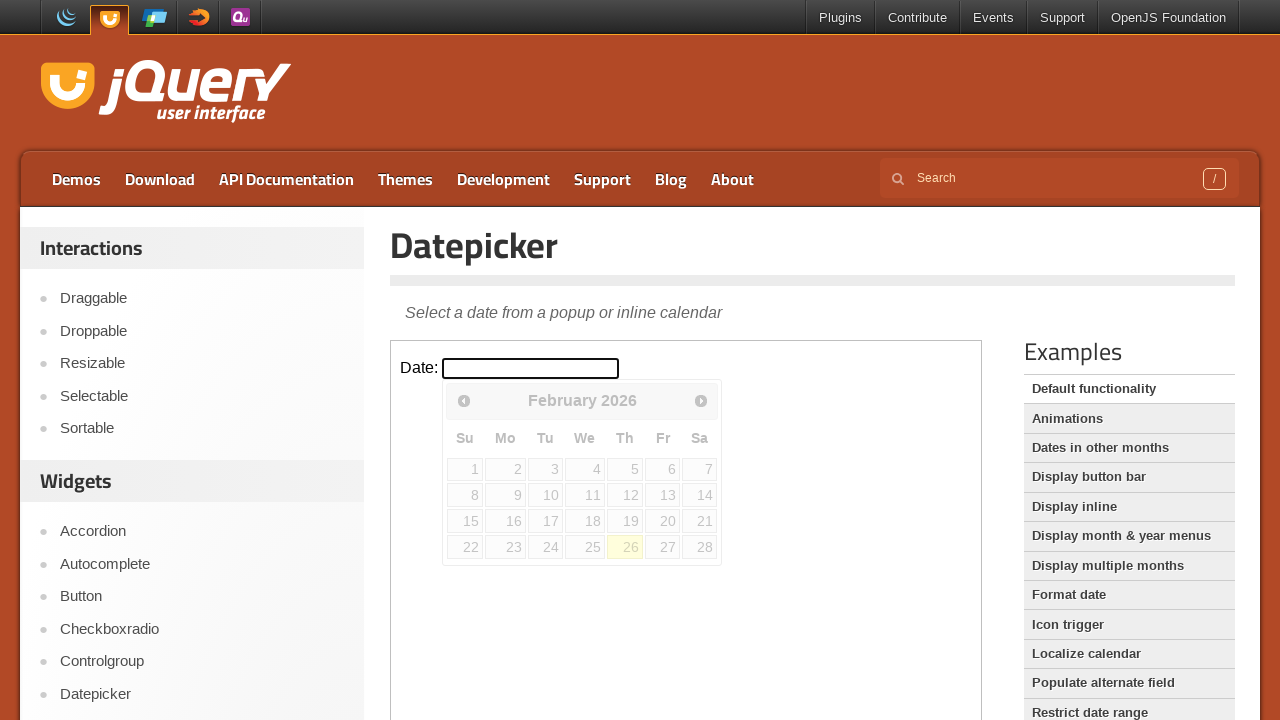

Waited for the datepicker widget to appear
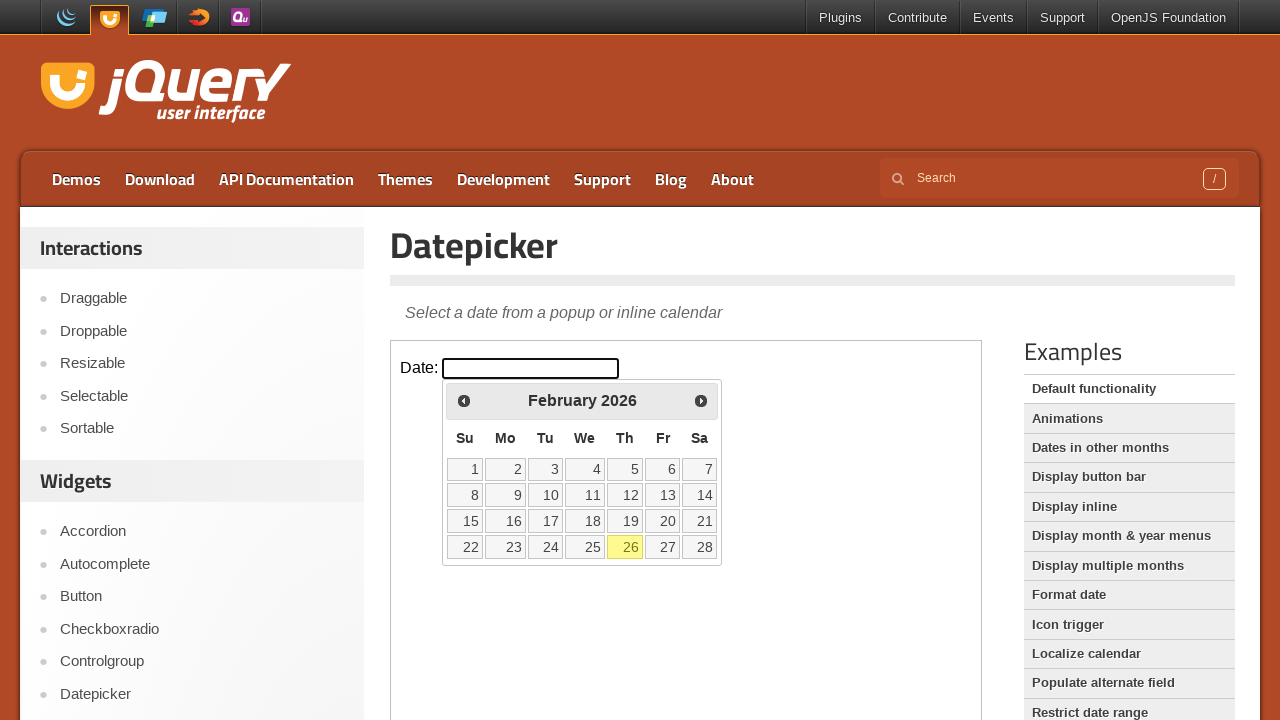

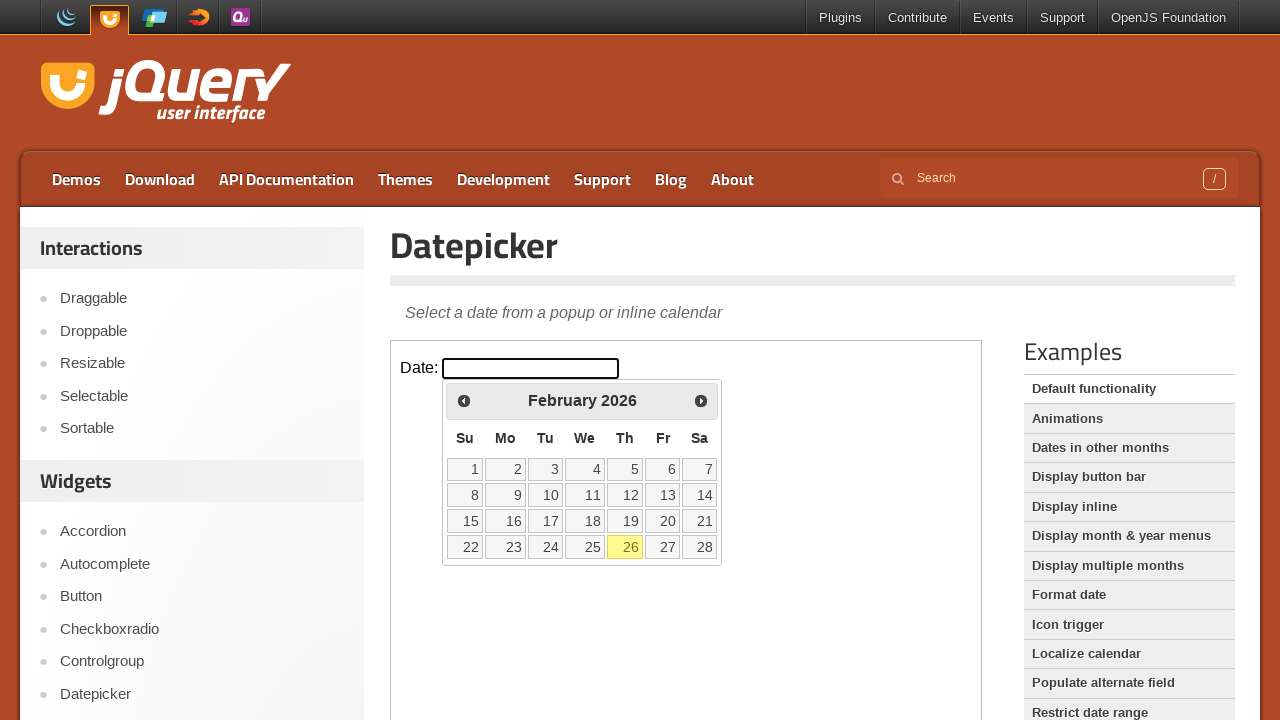